Tests alert handling within an iframe by switching to the iframe, triggering an alert, and accepting it

Starting URL: https://www.w3schools.com/jsref/tryit.asp?filename=tryjsref_alert

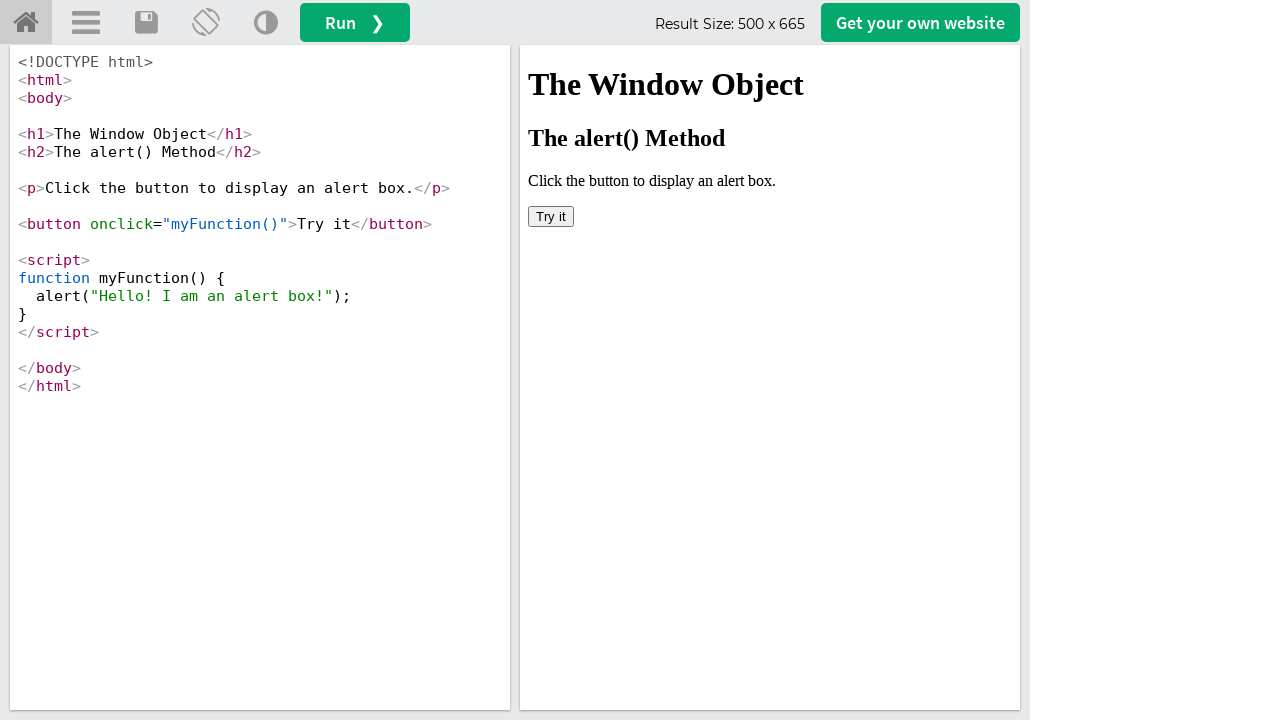

Located iframe with ID 'iframeResult'
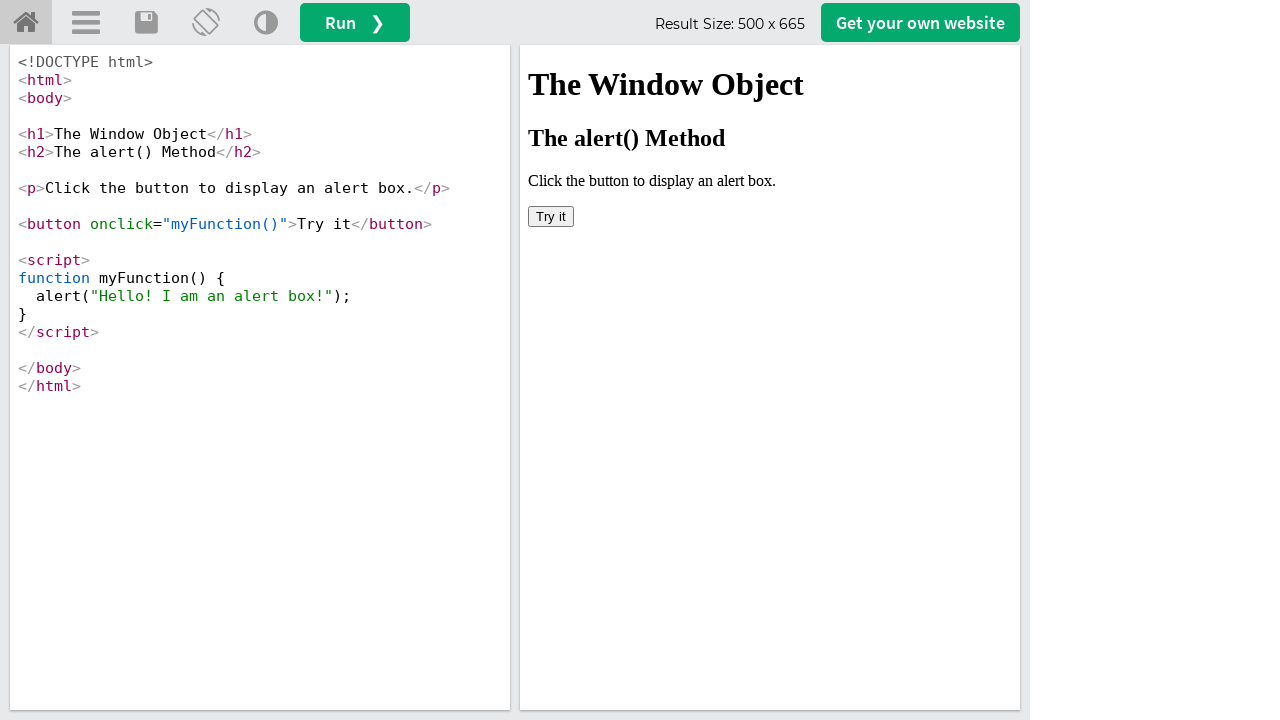

Clicked button in iframe to trigger alert at (551, 216) on #iframeResult >> internal:control=enter-frame >> xpath=/html/body/button
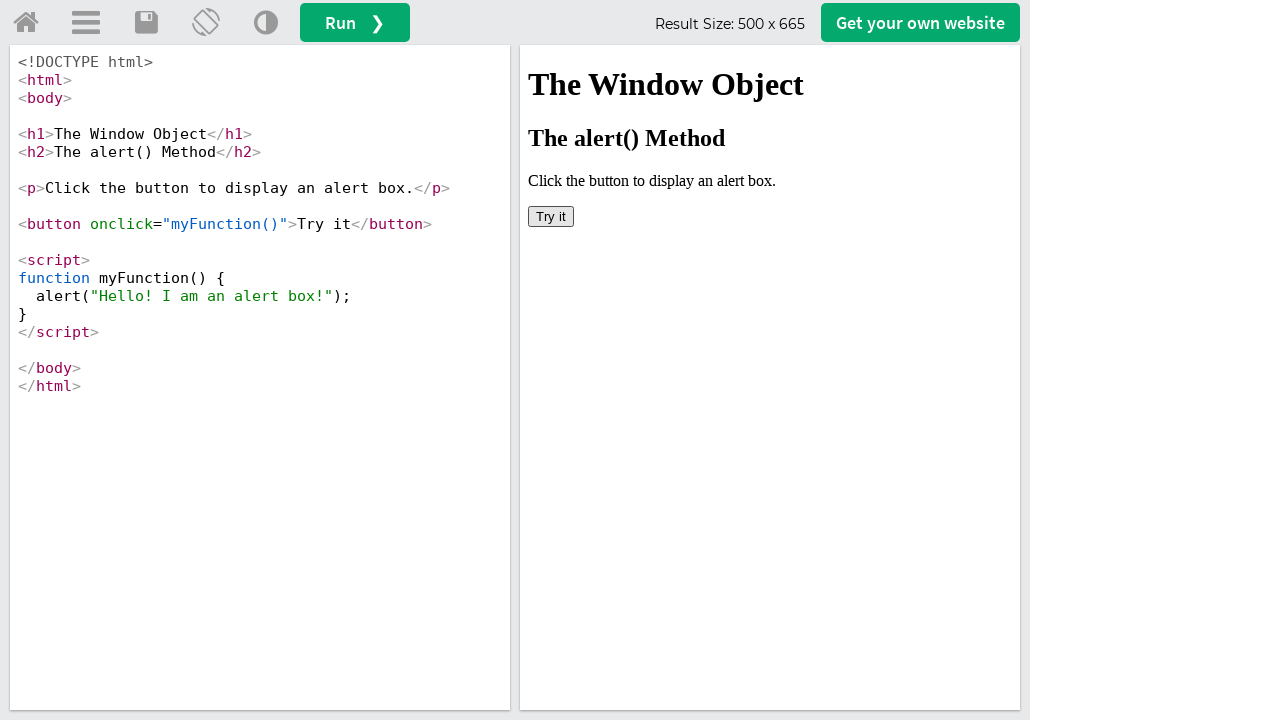

Set up dialog handler to accept alert
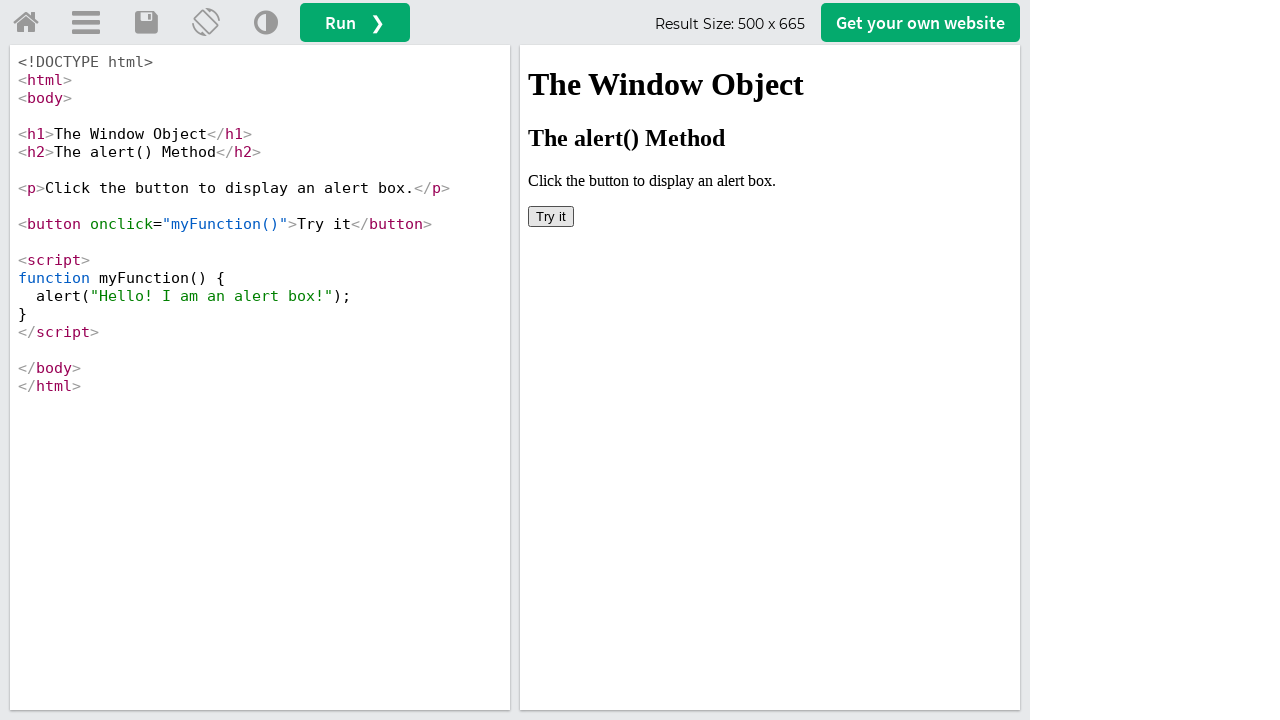

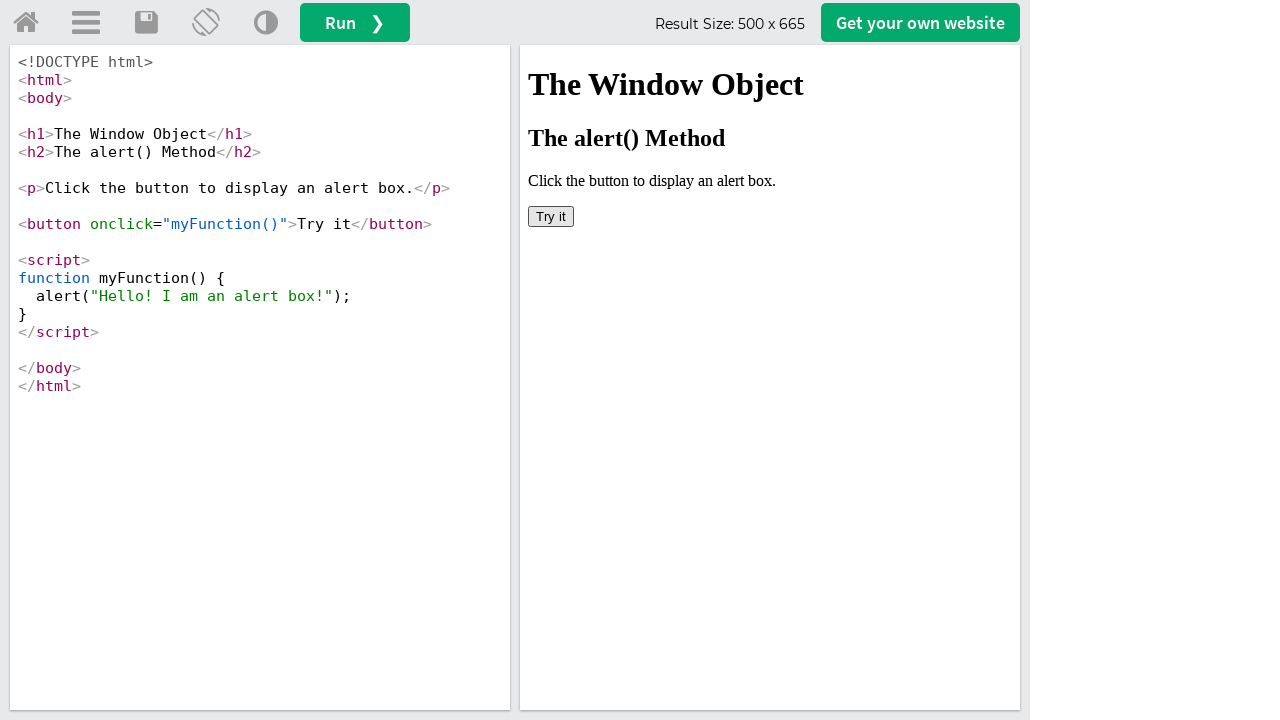